Tests clicking the Get Started button on the home page

Starting URL: https://dsportalapp.herokuapp.com/

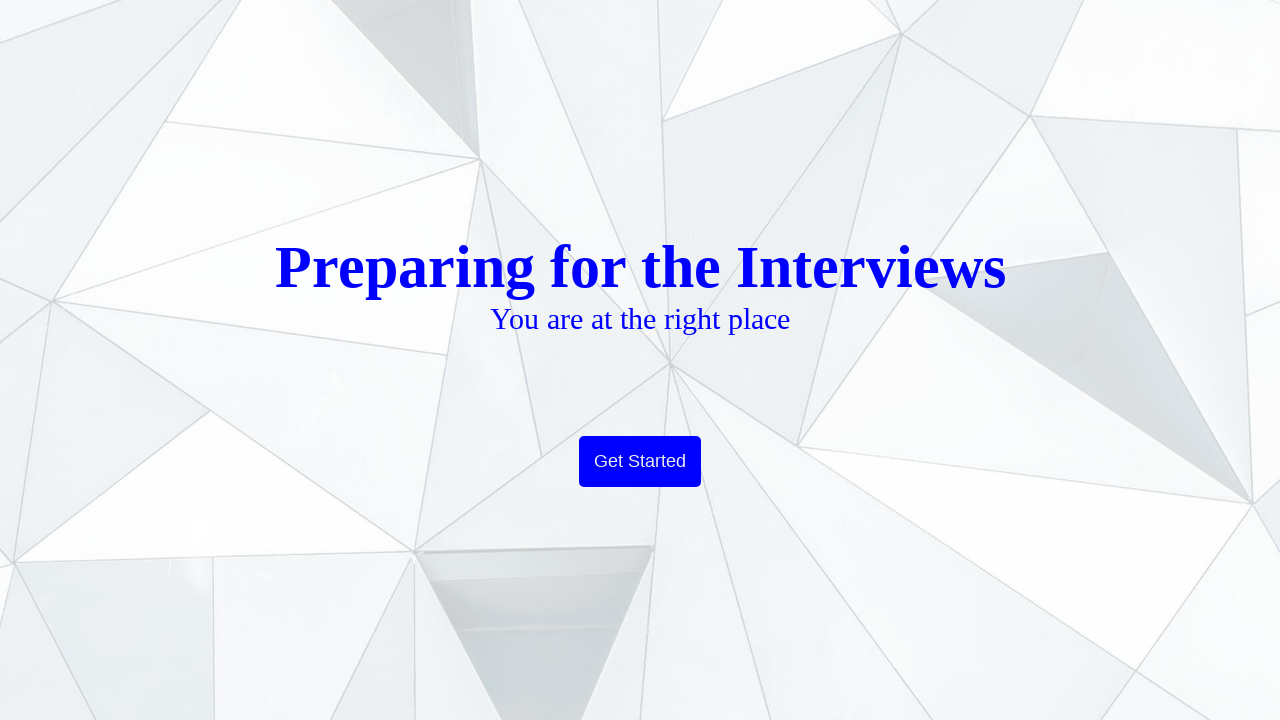

Navigated to DS Portal home page
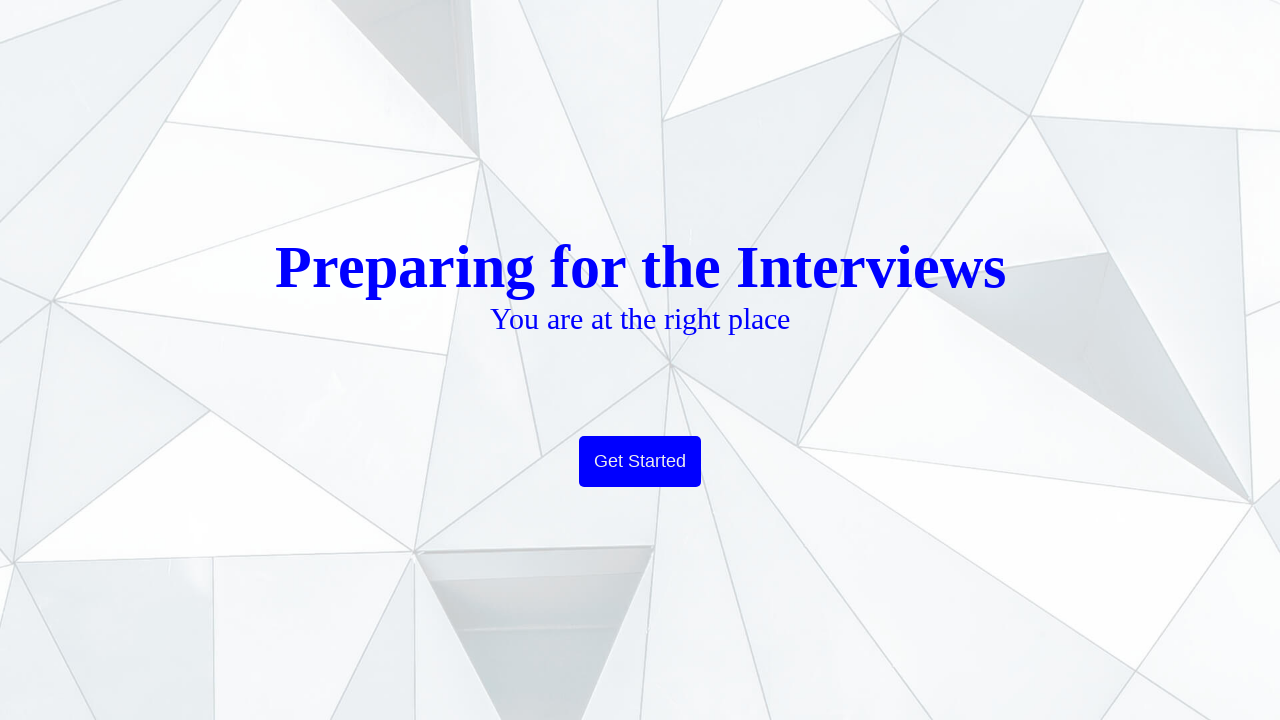

Clicked the Get Started button at (640, 462) on xpath=//button[text()='Get Started']
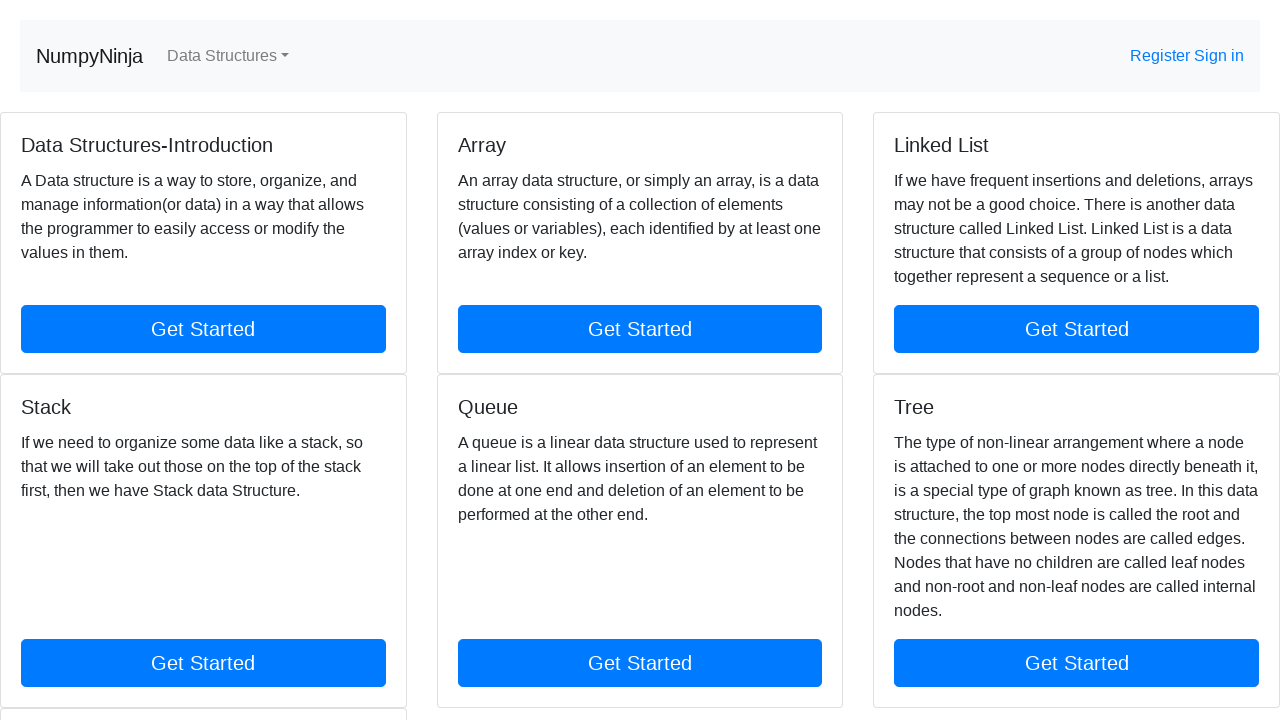

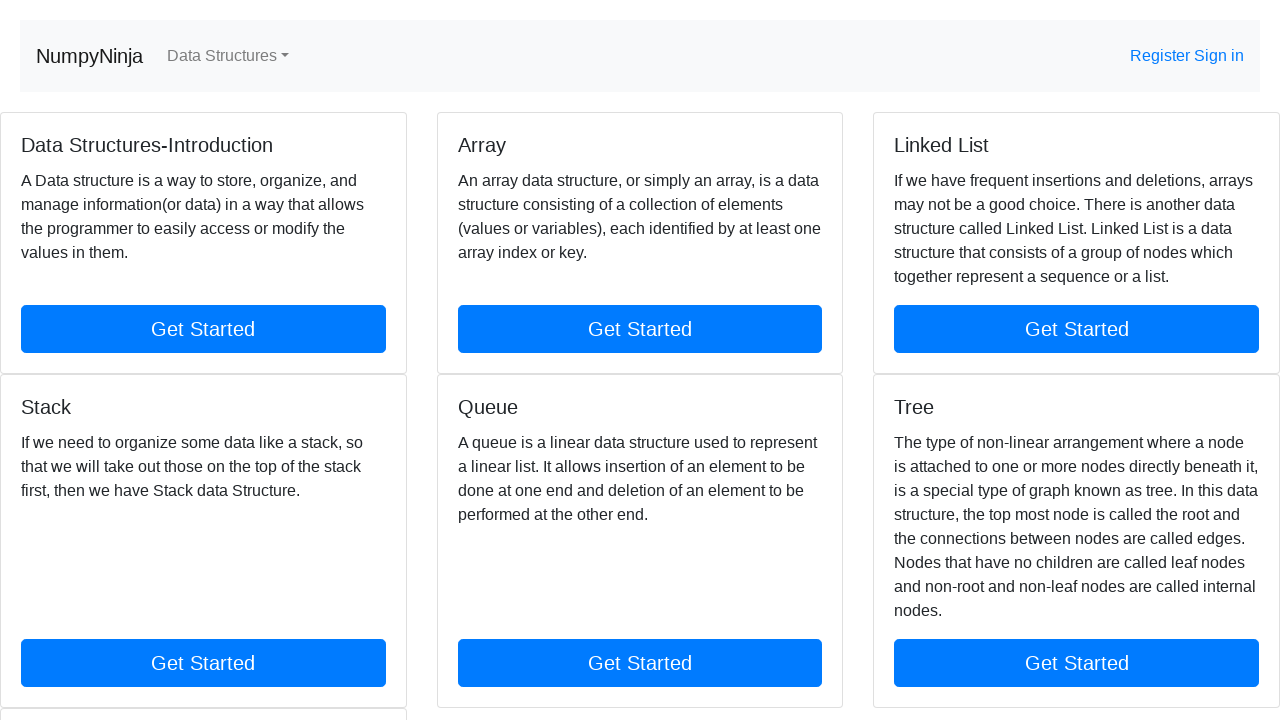